Tests drag and drop functionality by dragging an element and dropping it onto a target area

Starting URL: https://leafground.com/drag.xhtml

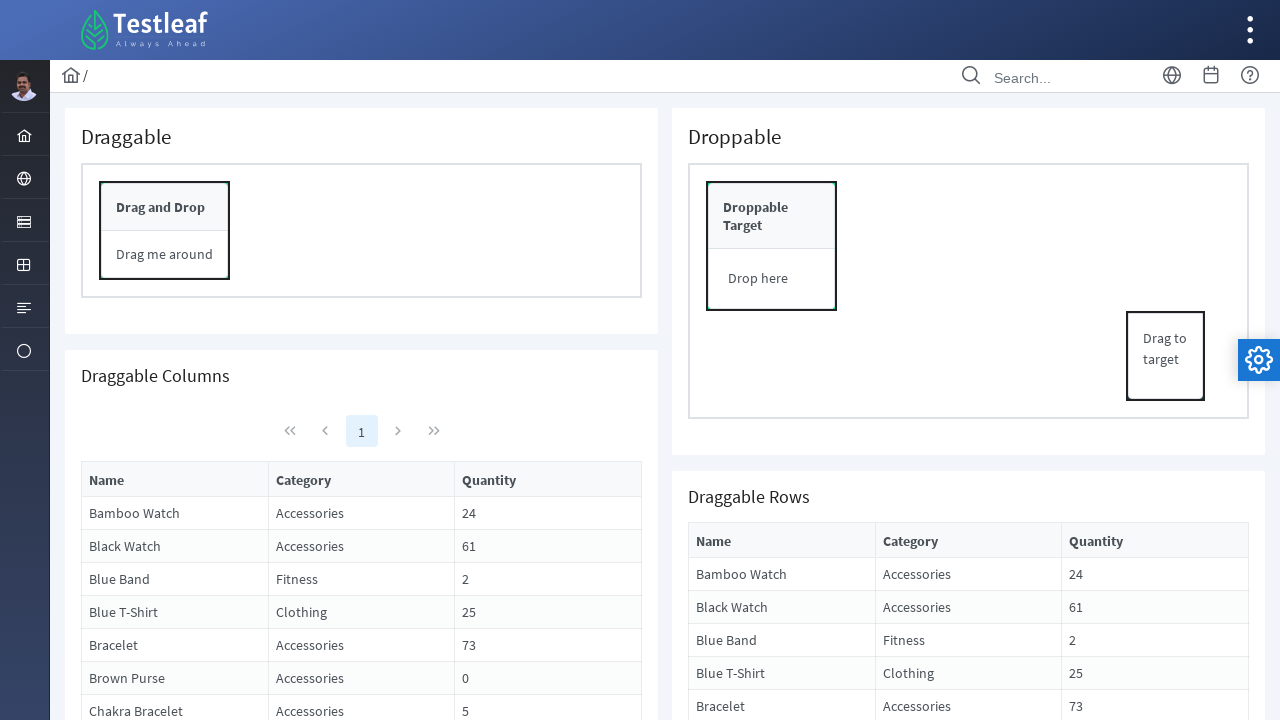

Located drag source element with id 'form:drag'
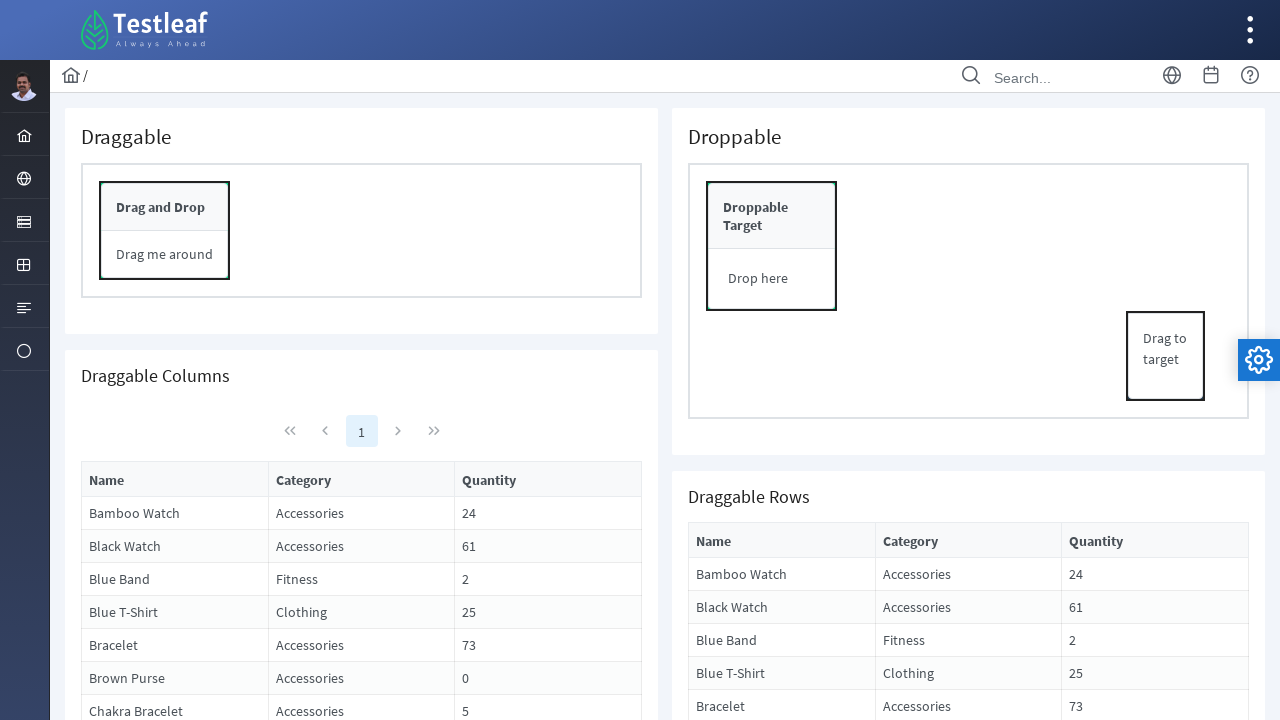

Located drop target element with id 'form:drop_content'
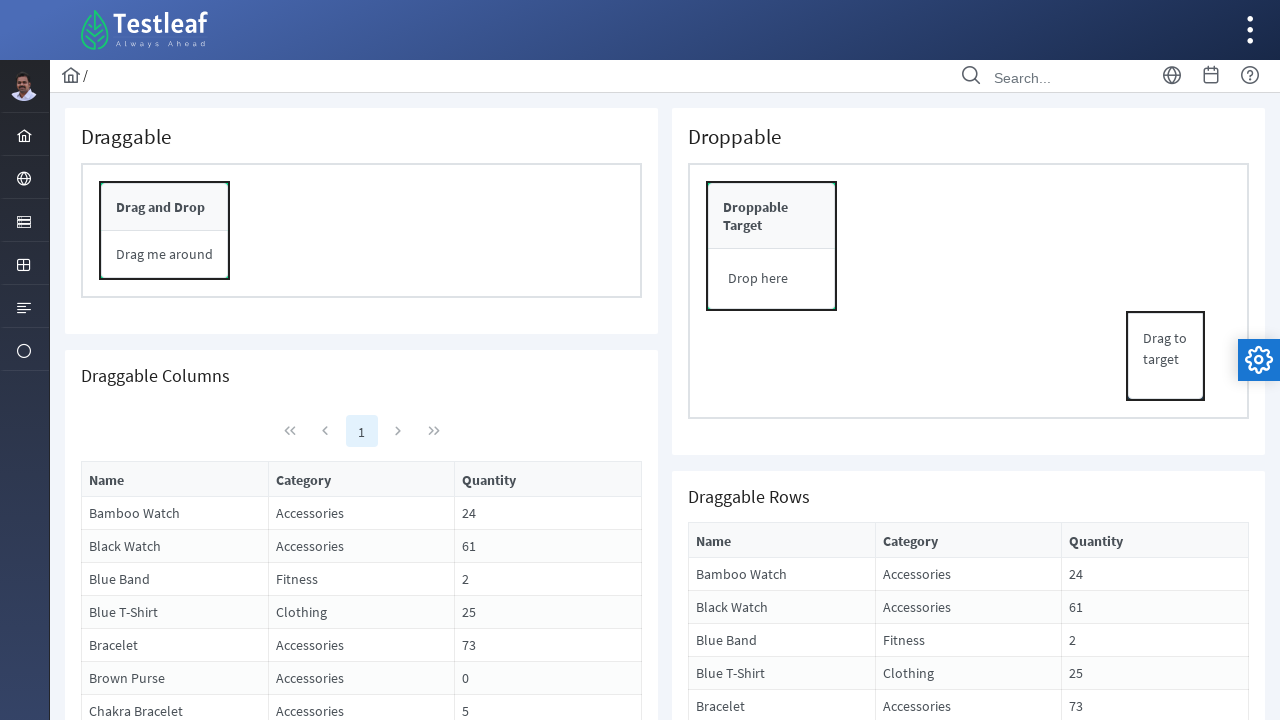

Dragged source element to target area at (772, 279)
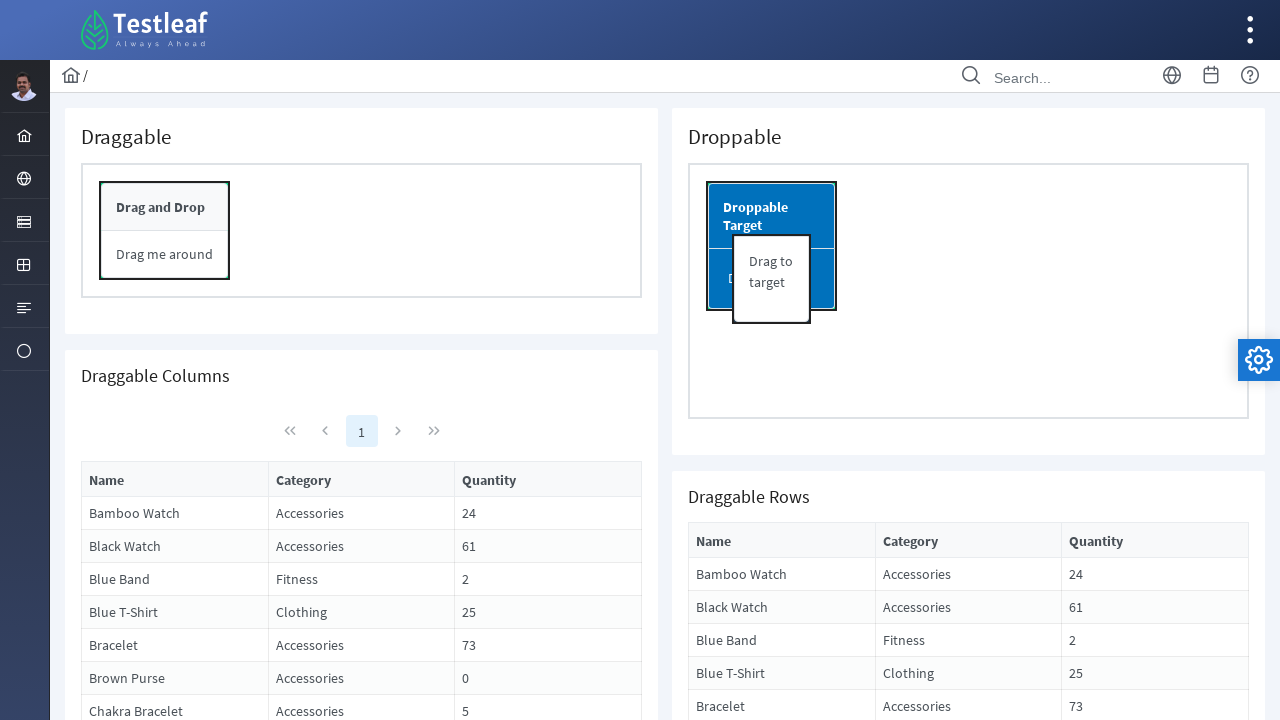

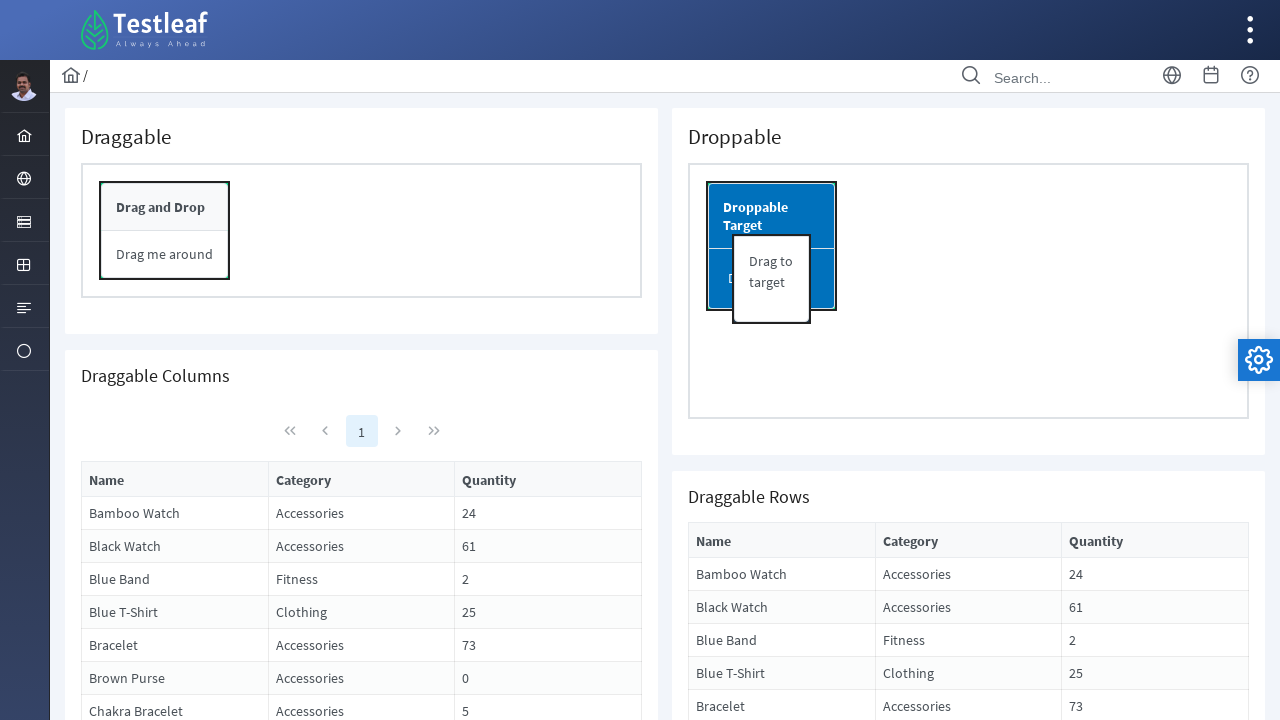